Tests un-marking items as complete by checking and then unchecking an item

Starting URL: https://demo.playwright.dev/todomvc

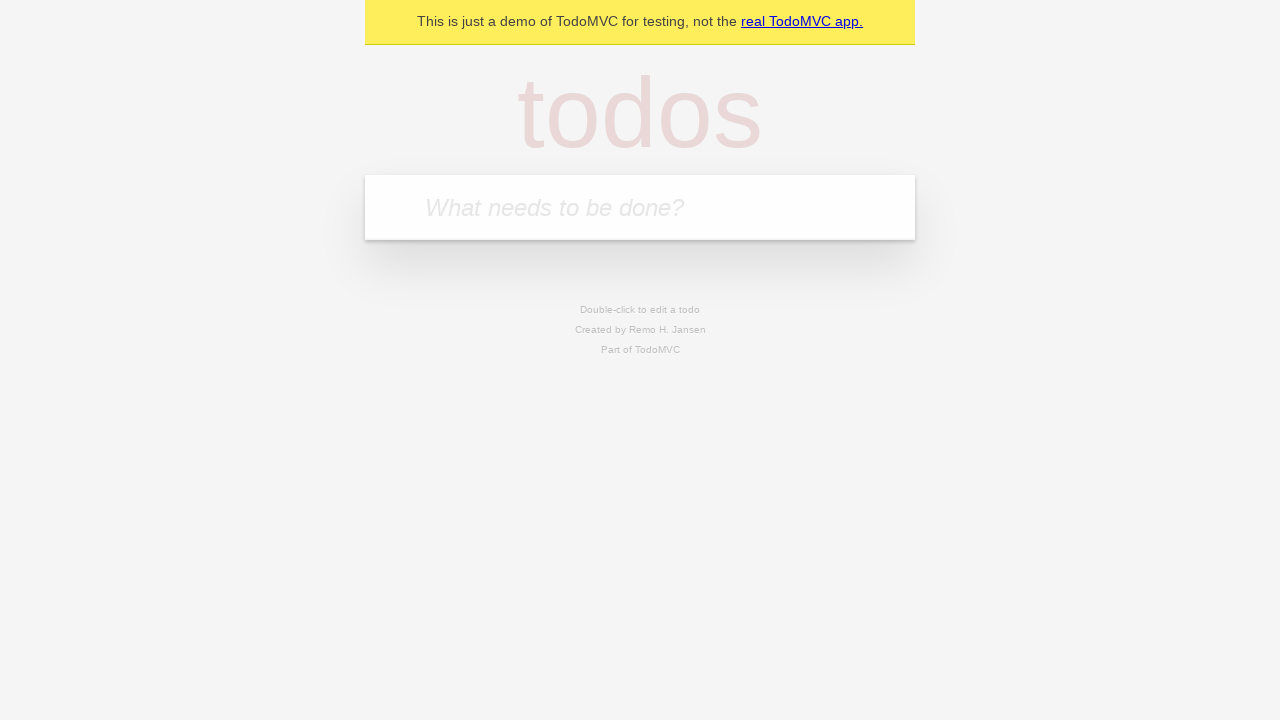

Filled todo input with 'buy some cheese' on internal:attr=[placeholder="What needs to be done?"i]
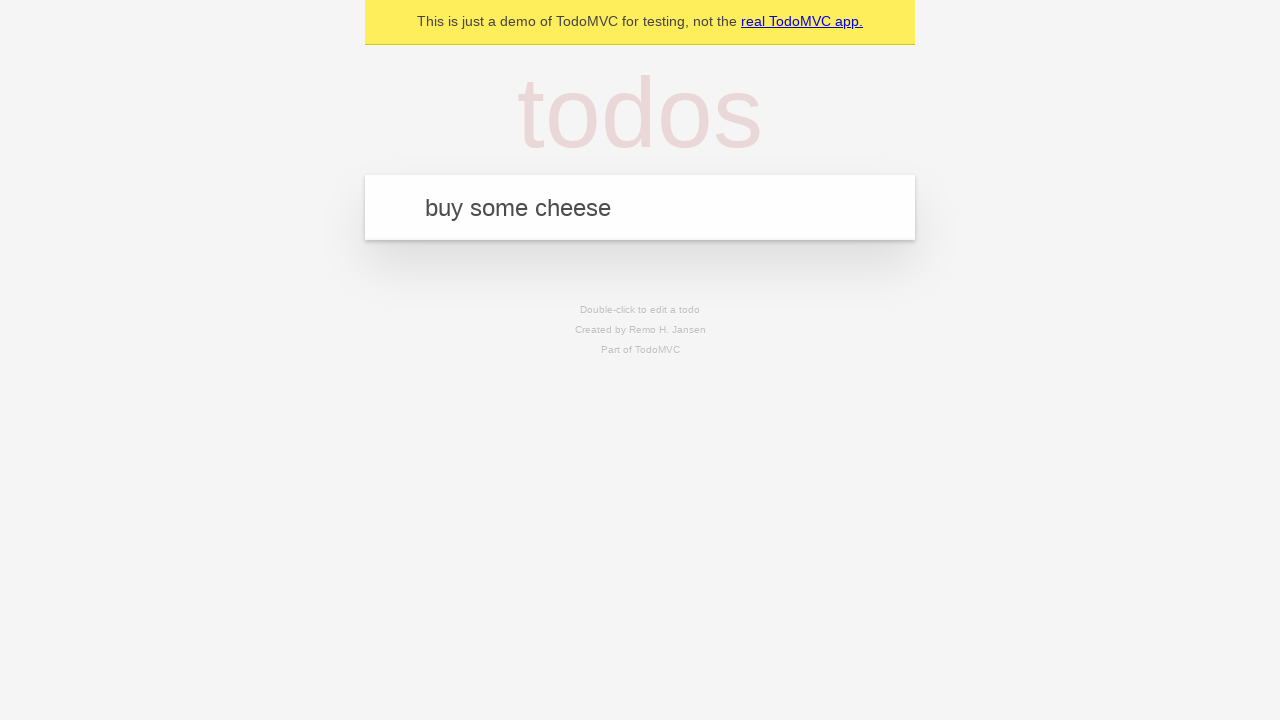

Pressed Enter to create first todo item on internal:attr=[placeholder="What needs to be done?"i]
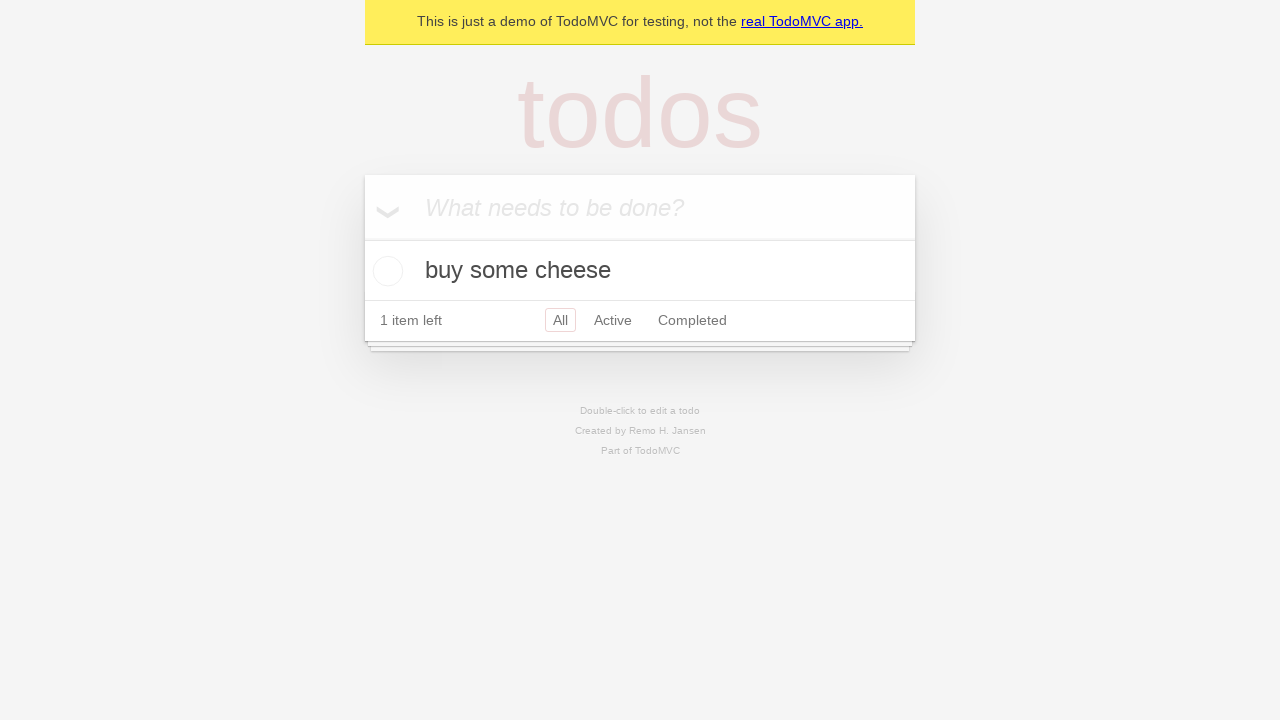

Filled todo input with 'feed the cat' on internal:attr=[placeholder="What needs to be done?"i]
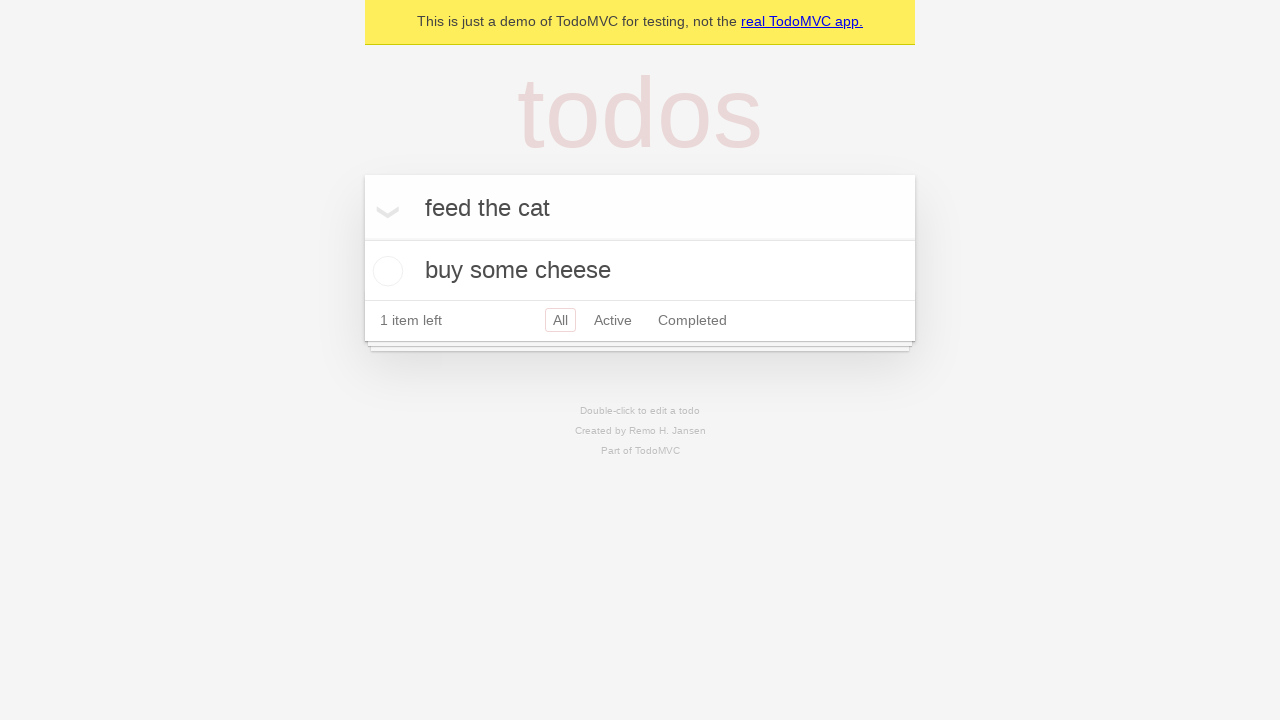

Pressed Enter to create second todo item on internal:attr=[placeholder="What needs to be done?"i]
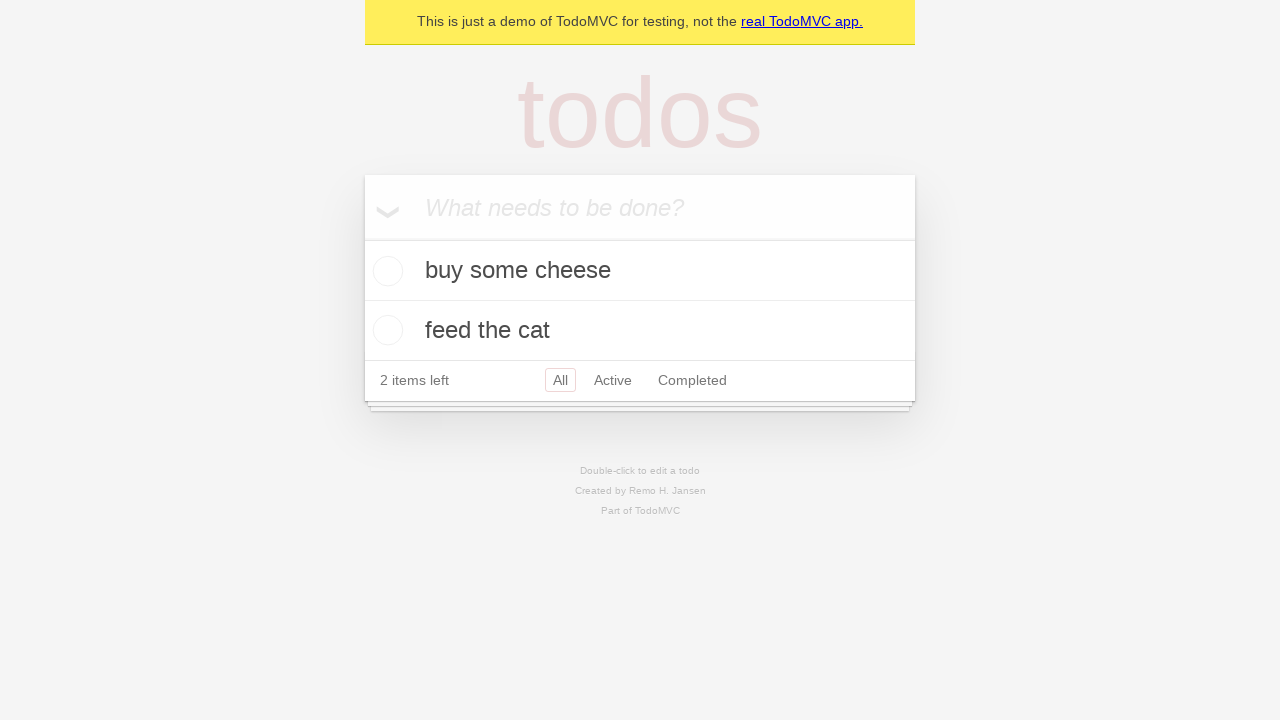

Checked the first todo item checkbox at (385, 271) on internal:testid=[data-testid="todo-item"s] >> nth=0 >> internal:role=checkbox
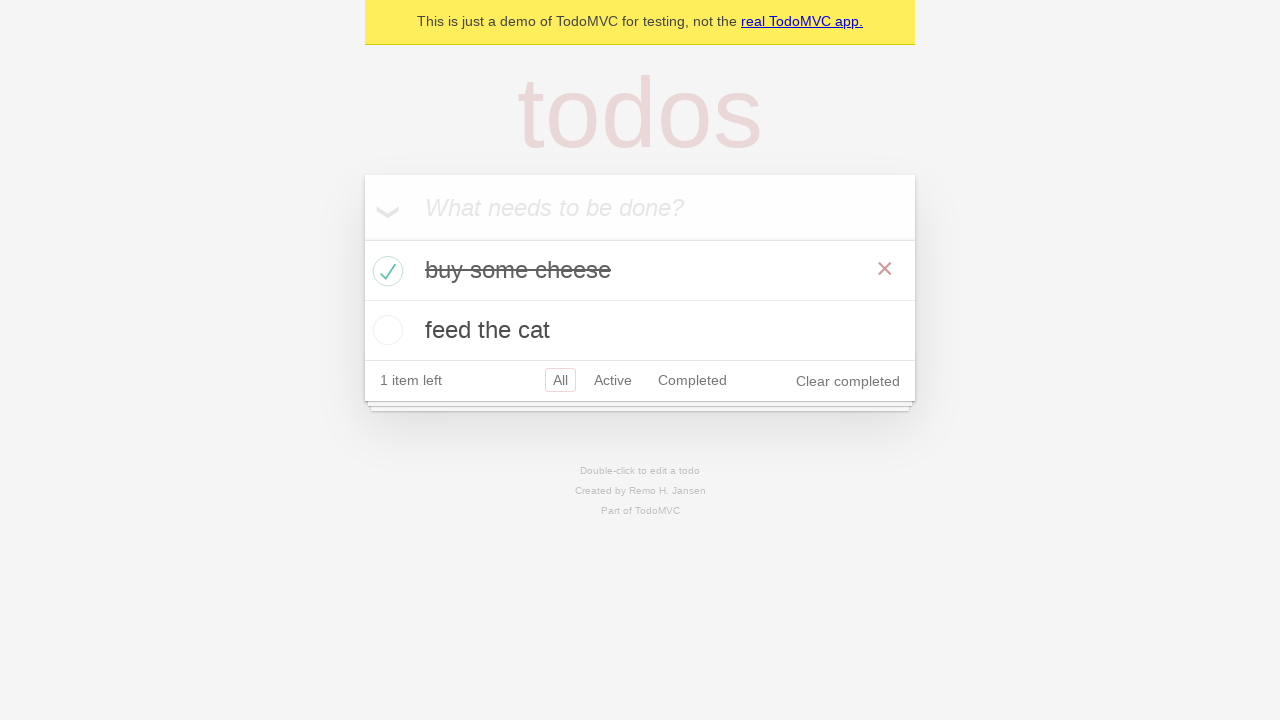

Unchecked the first todo item checkbox to mark it as incomplete at (385, 271) on internal:testid=[data-testid="todo-item"s] >> nth=0 >> internal:role=checkbox
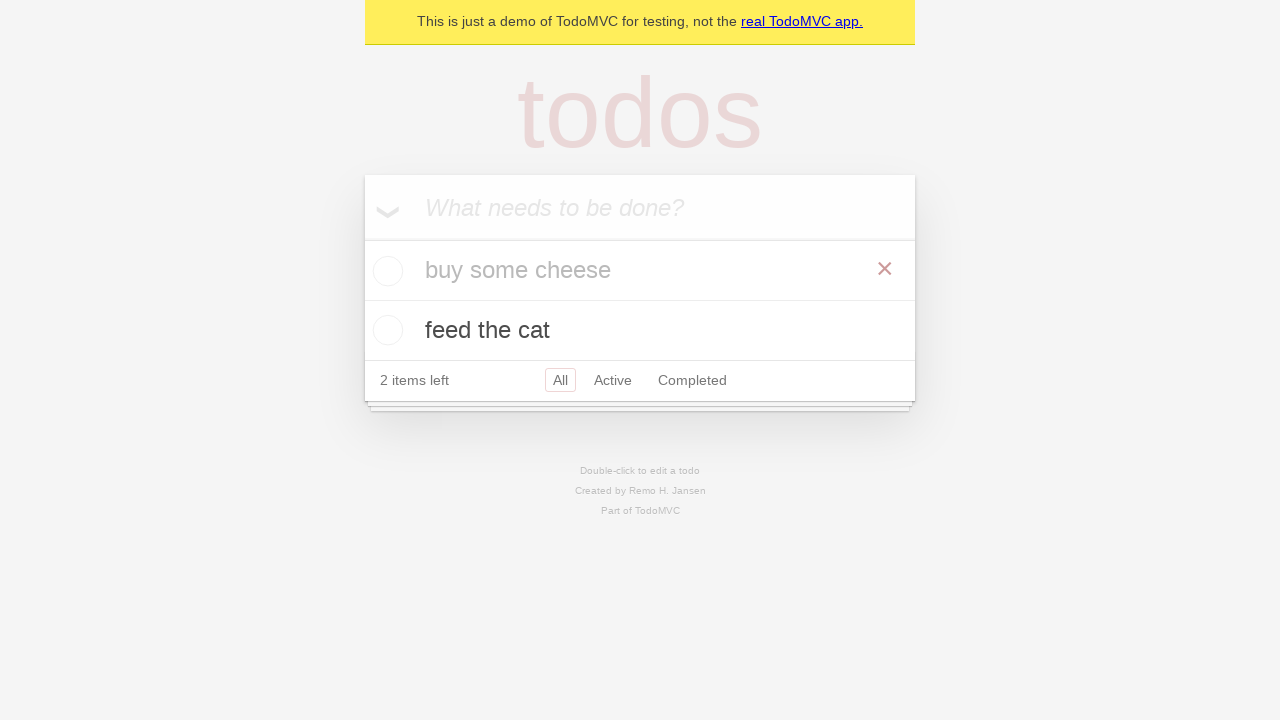

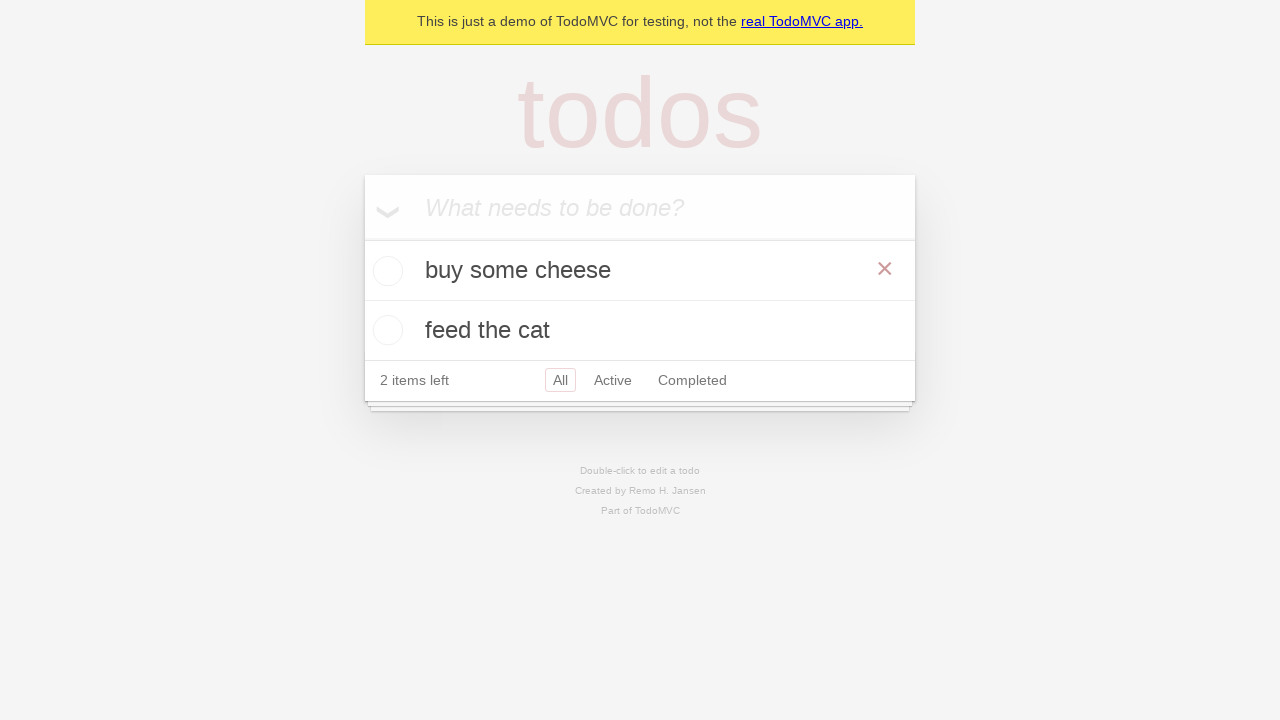